Navigates to the BlazDemo homepage

Starting URL: http://blazedemo.com/

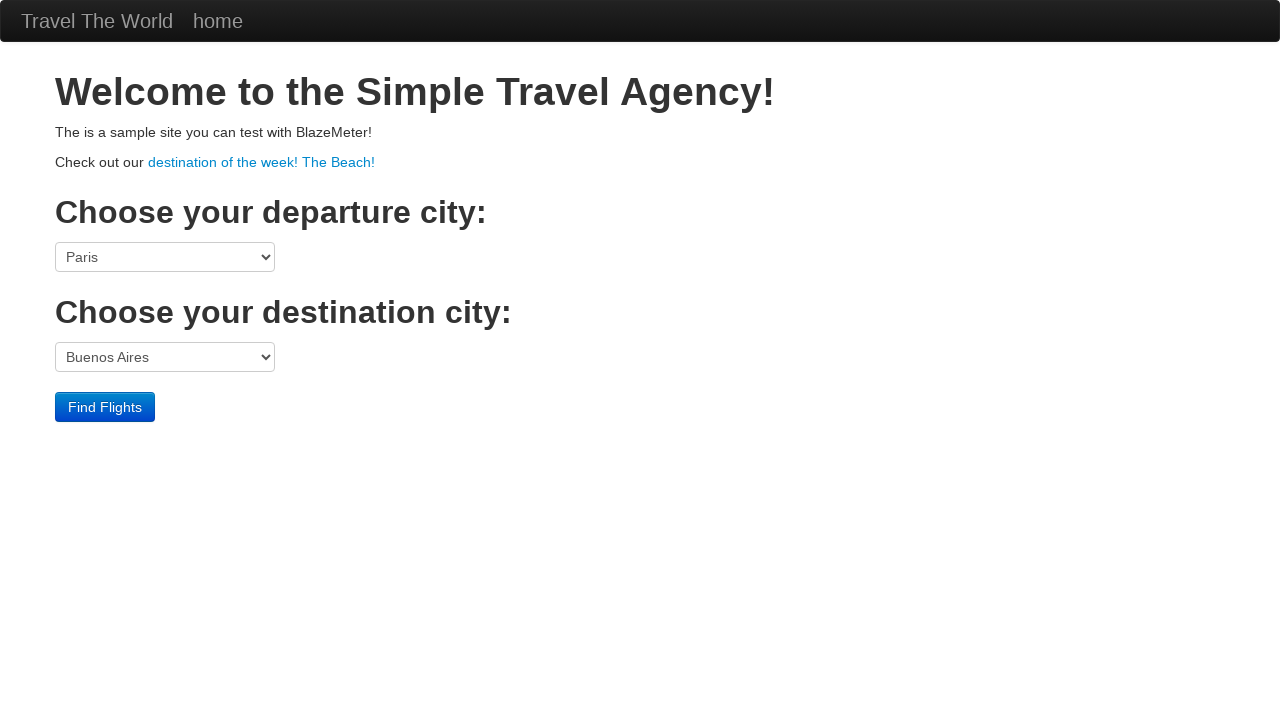

Navigated to BlazDemo homepage
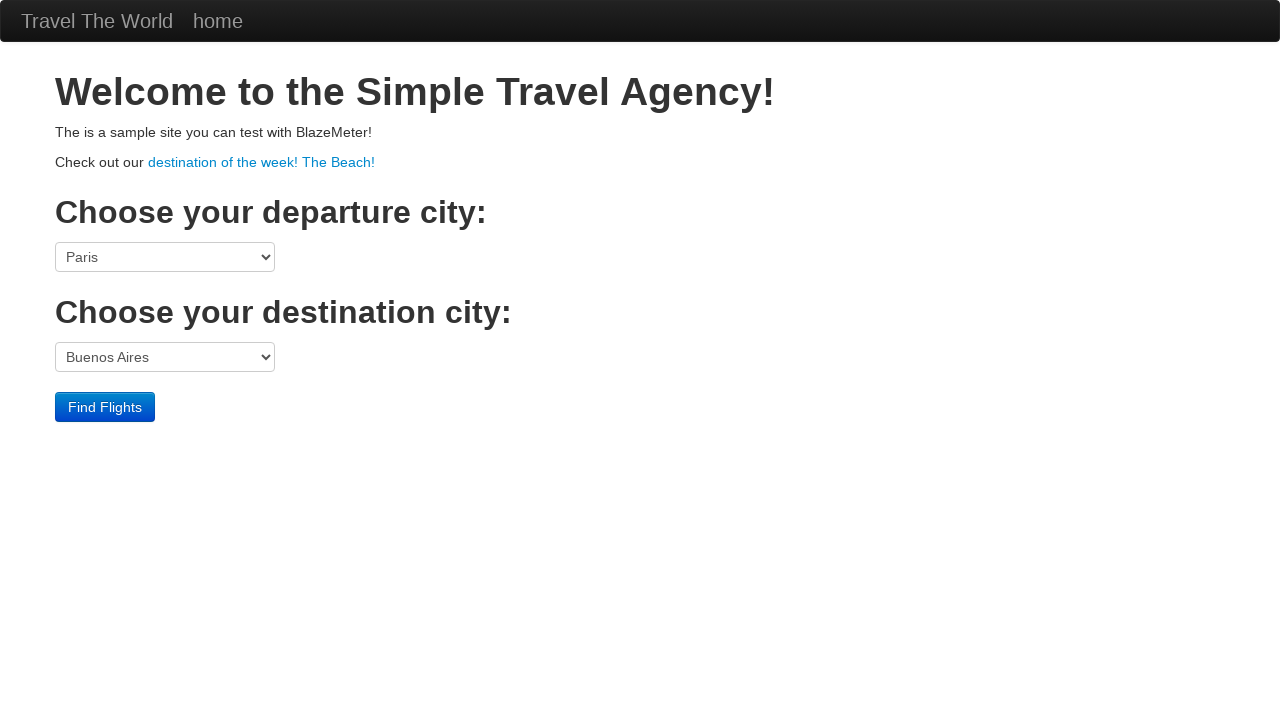

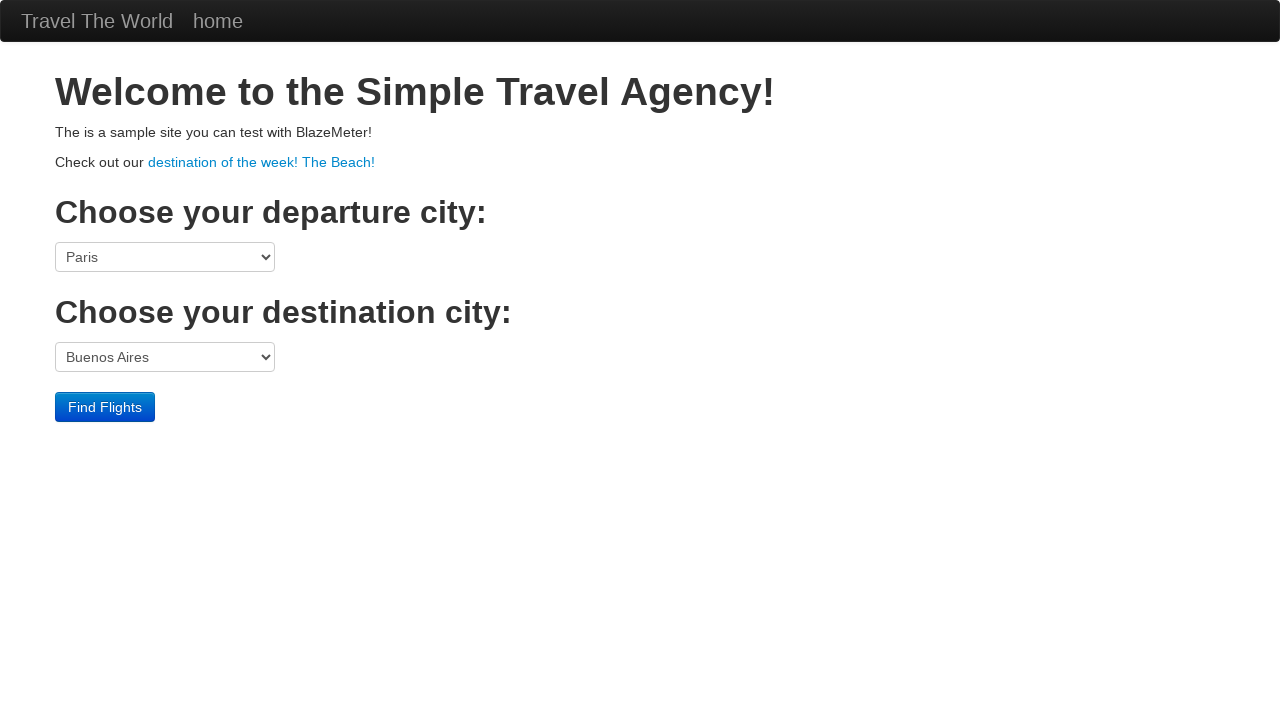